Tests login form validation by entering invalid credentials and verifying the form submission behavior

Starting URL: https://www.saucedemo.com

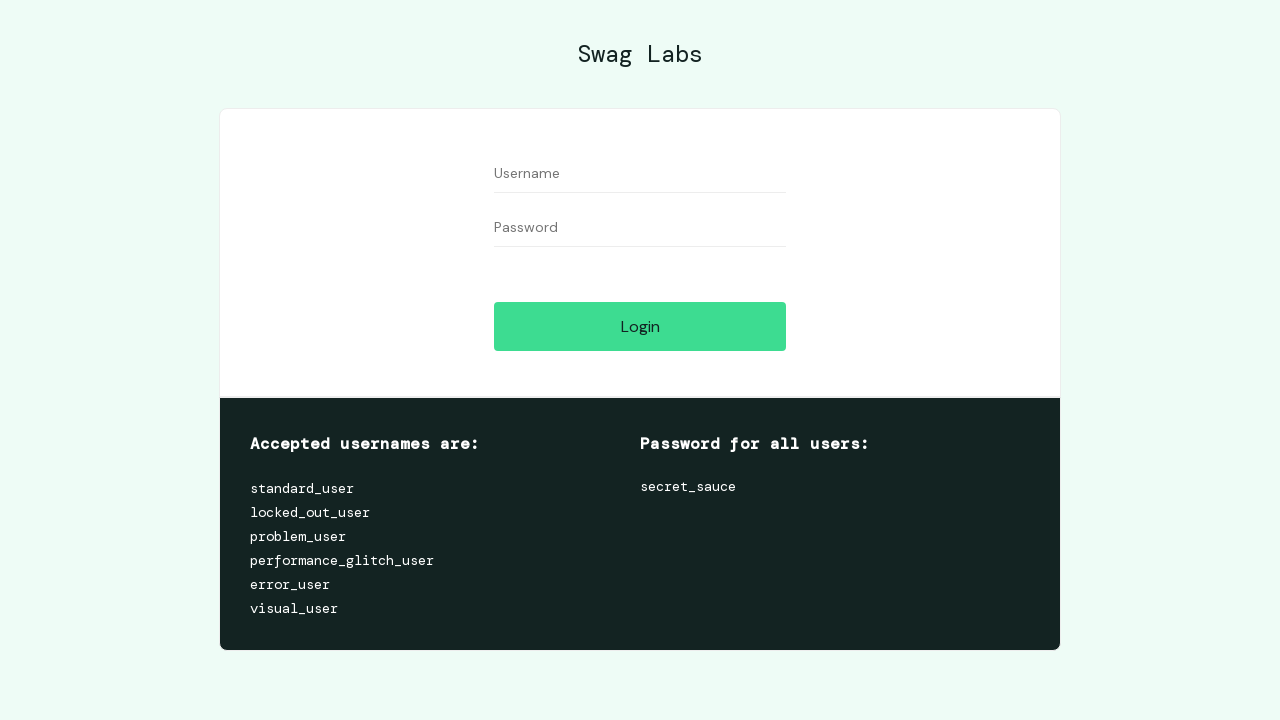

Filled username field with invalid username 'invalid_user_xyz' on #user-name
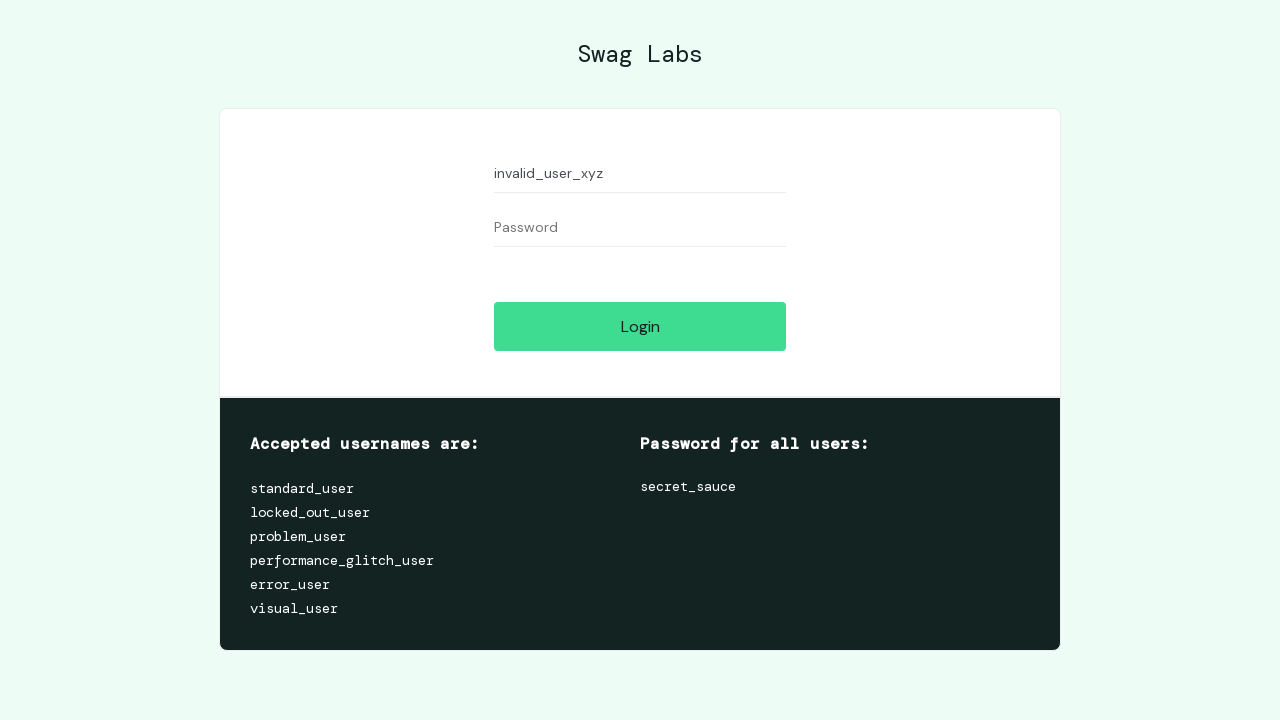

Filled password field with invalid password 'wrong_password_123' on #password
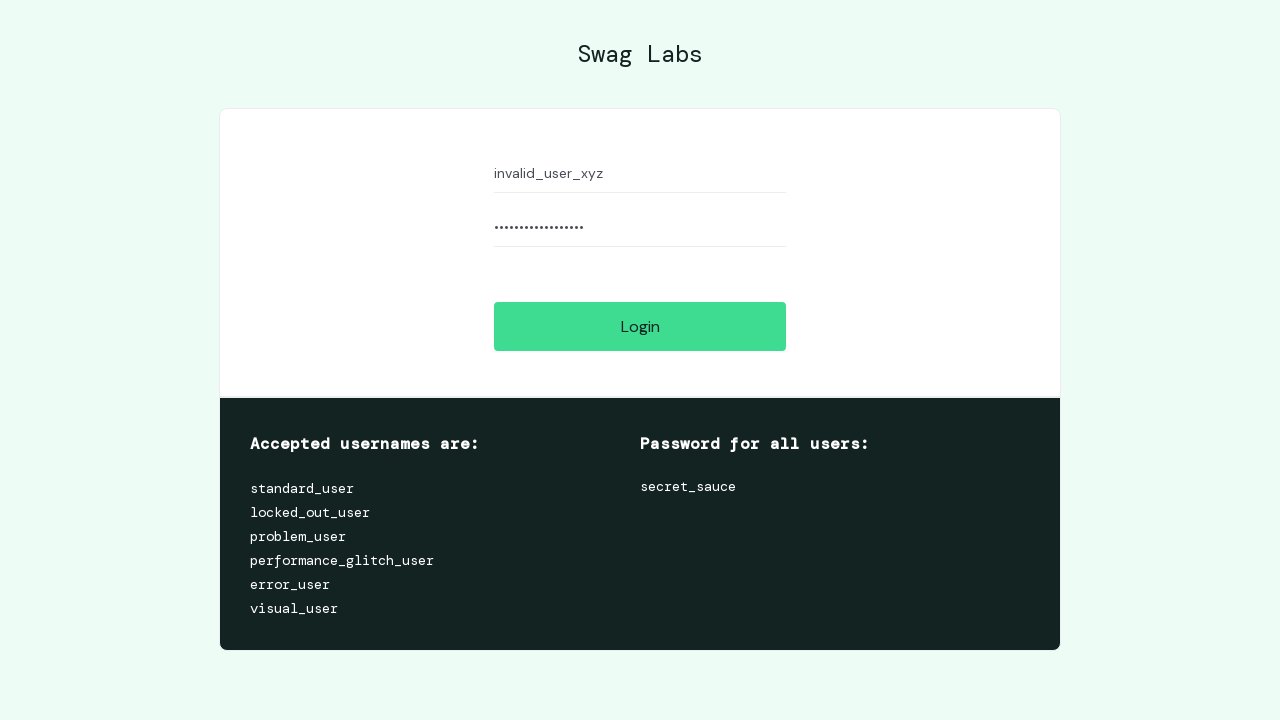

Clicked login button to submit form with invalid credentials at (640, 326) on #login-button
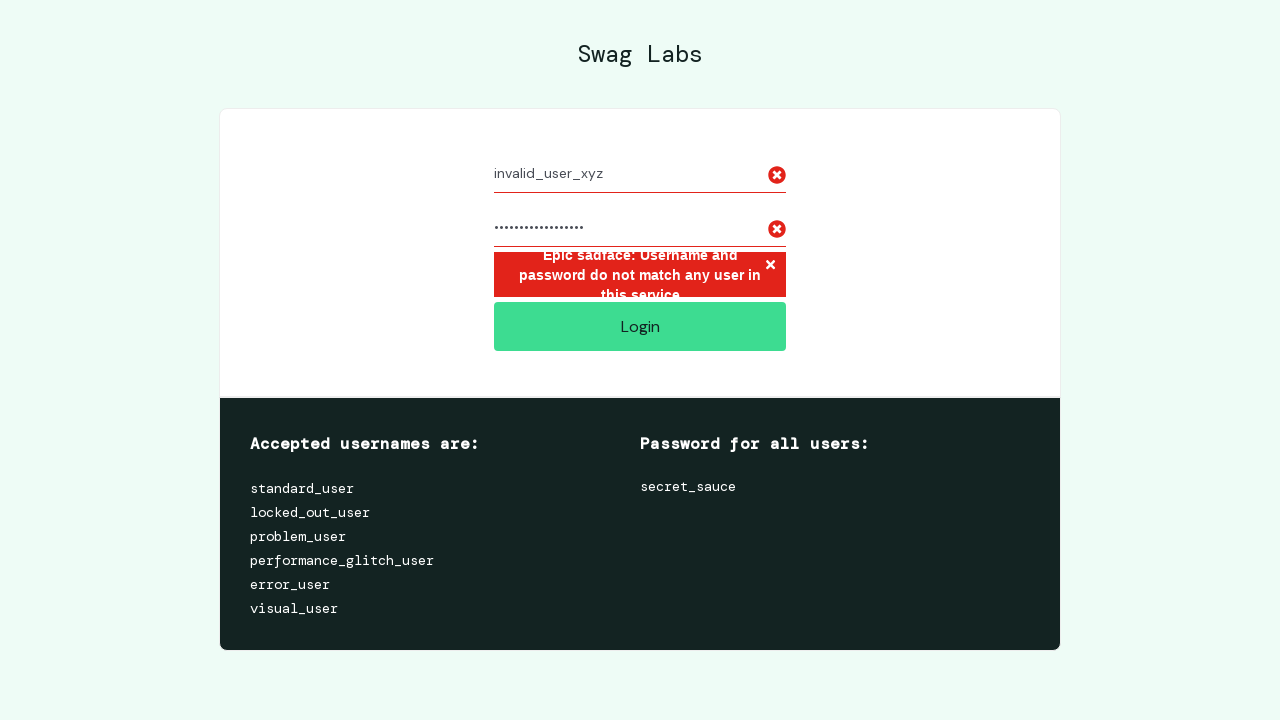

Error message appeared on the page confirming form validation
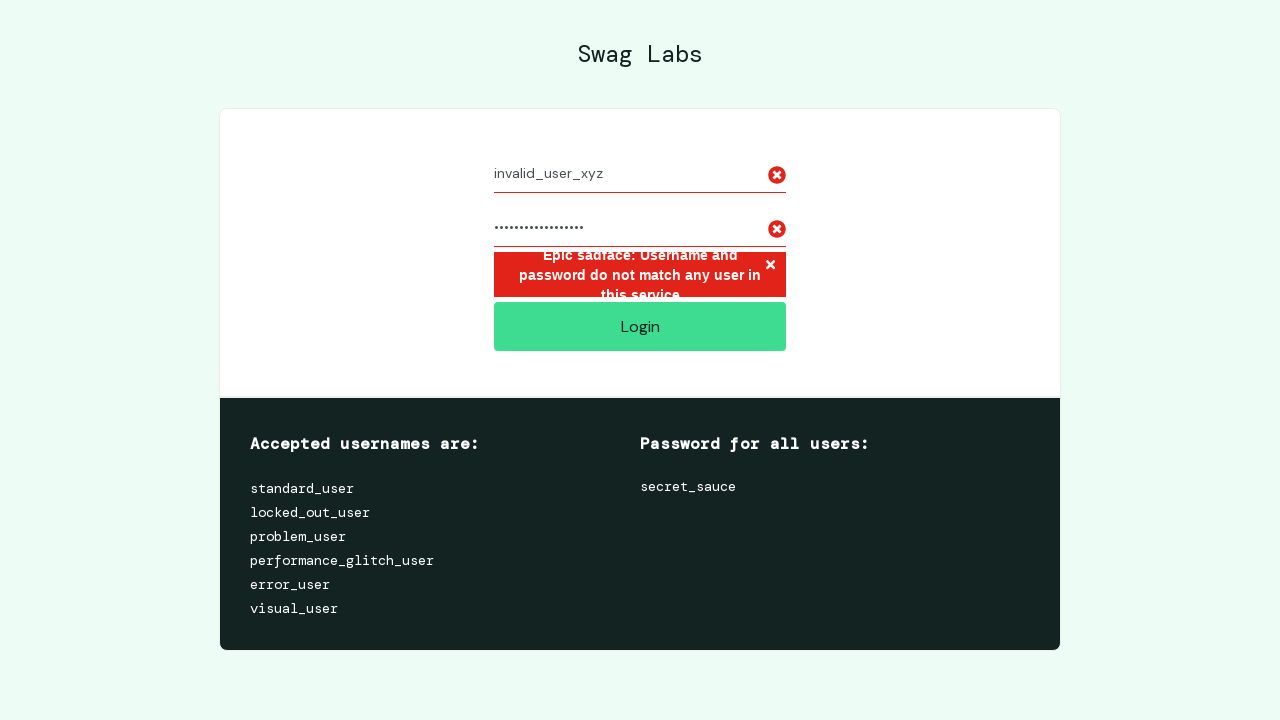

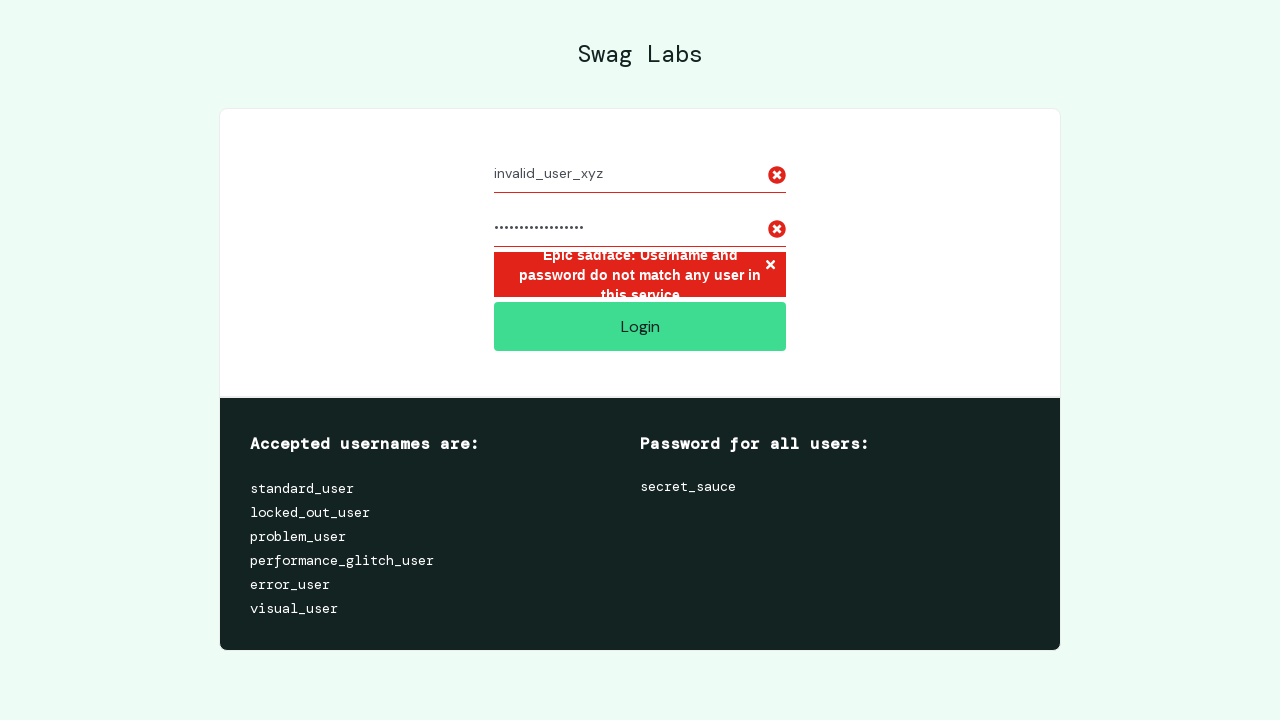